Tests that the YouTube page title equals "YouTube"

Starting URL: https://www.youtube.com

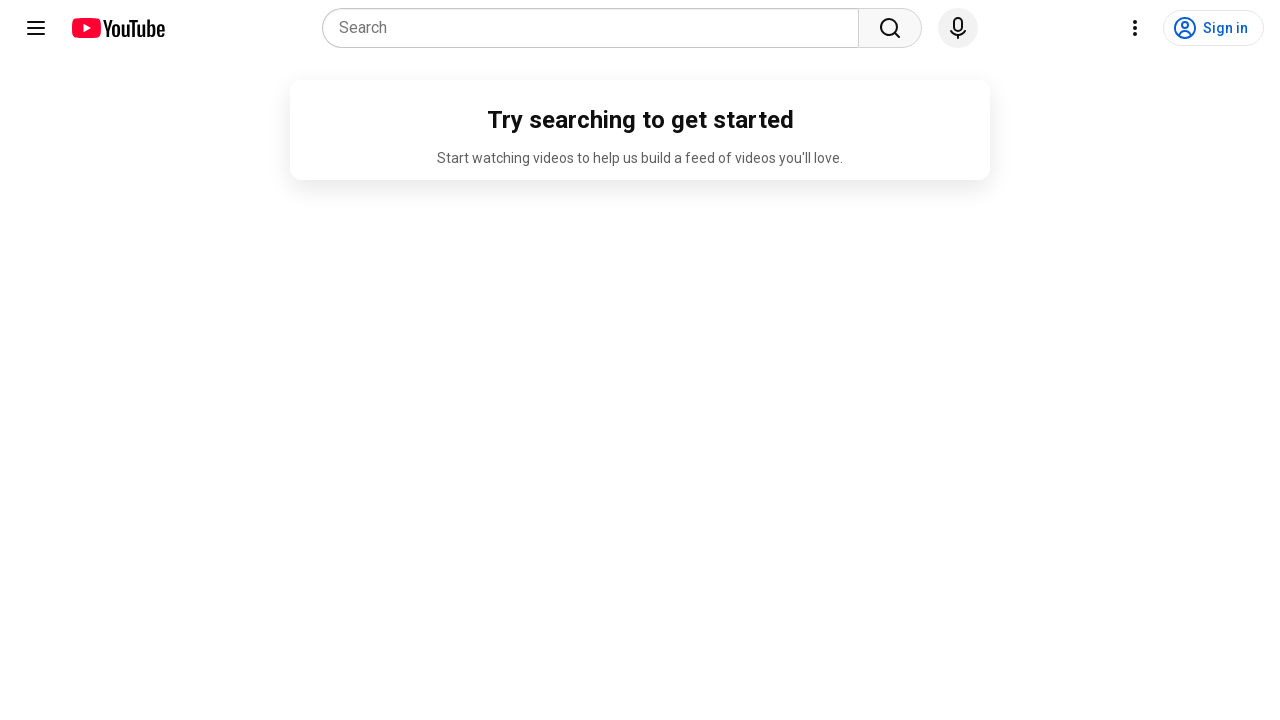

Navigated to https://www.youtube.com
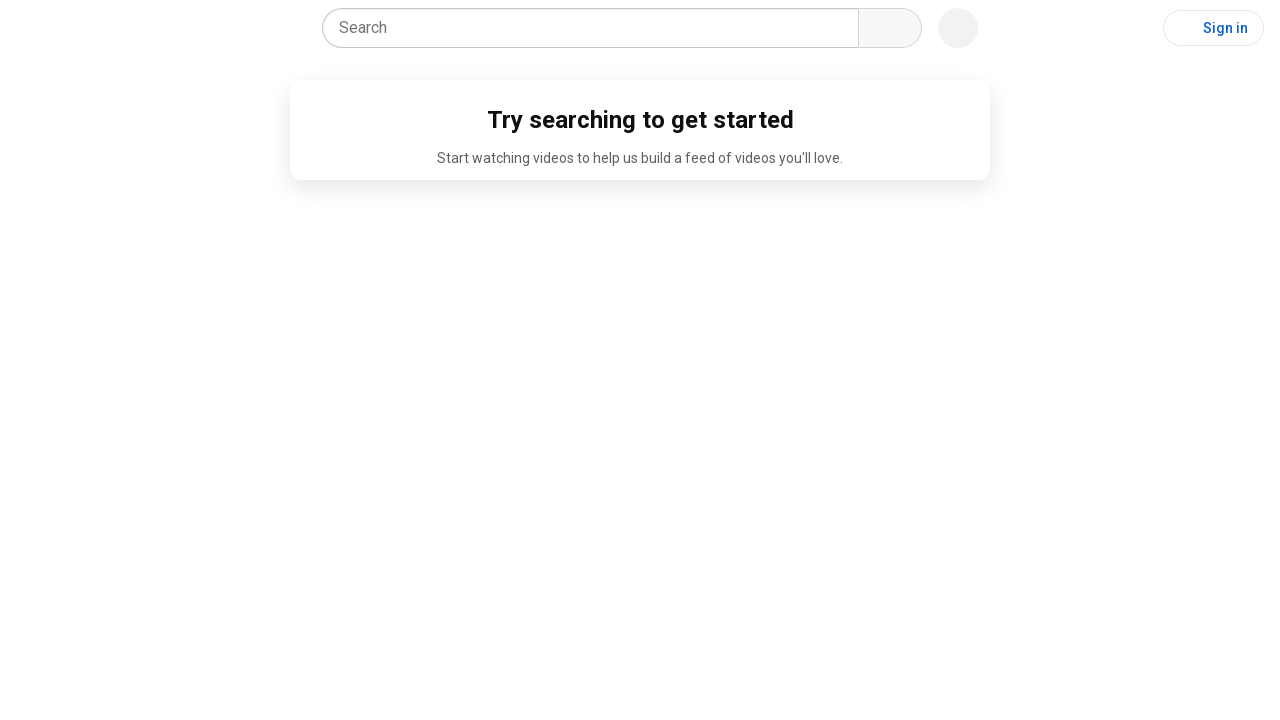

Verified page title equals 'YouTube'
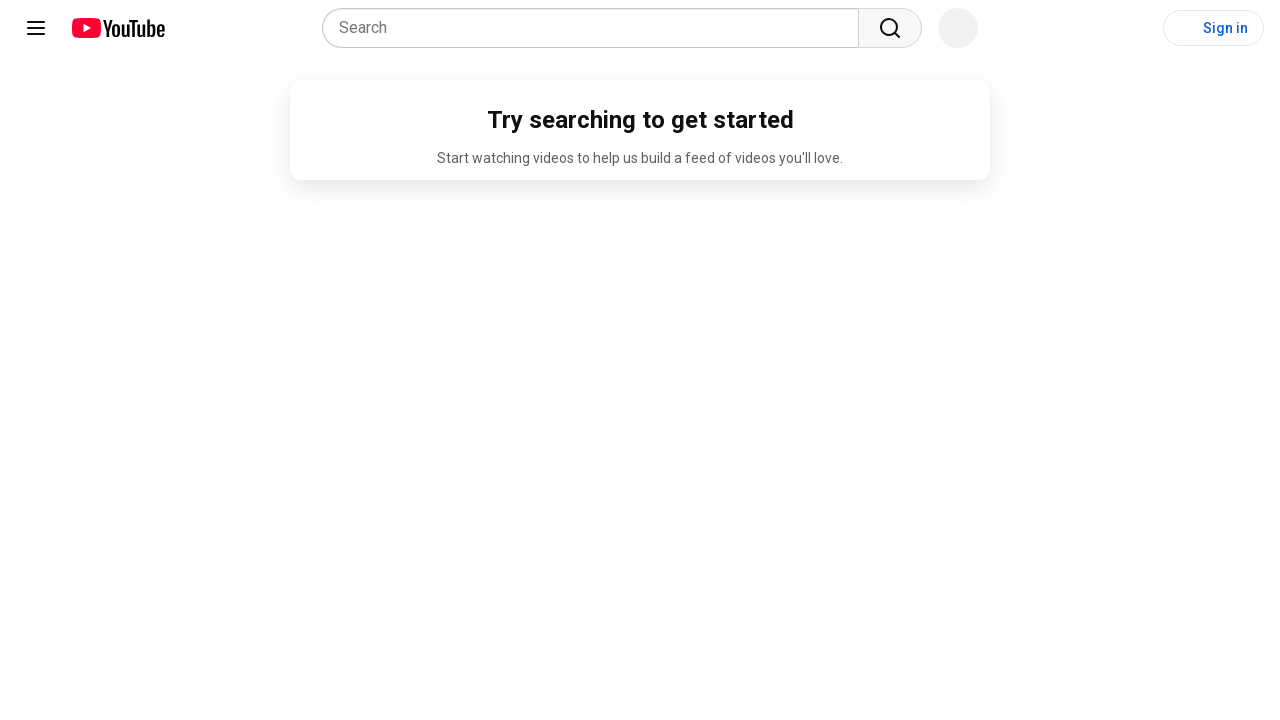

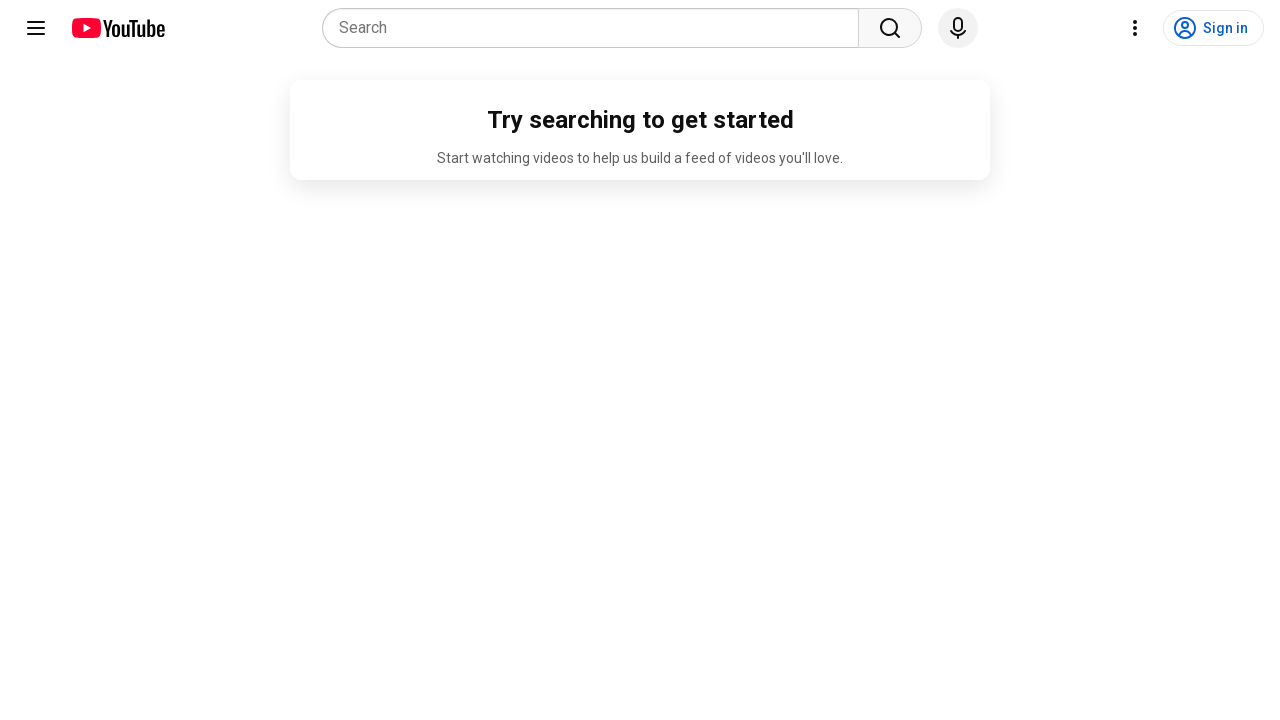